Verifies that the "Broken Link" text is present on the page

Starting URL: https://demoqa.com/broken

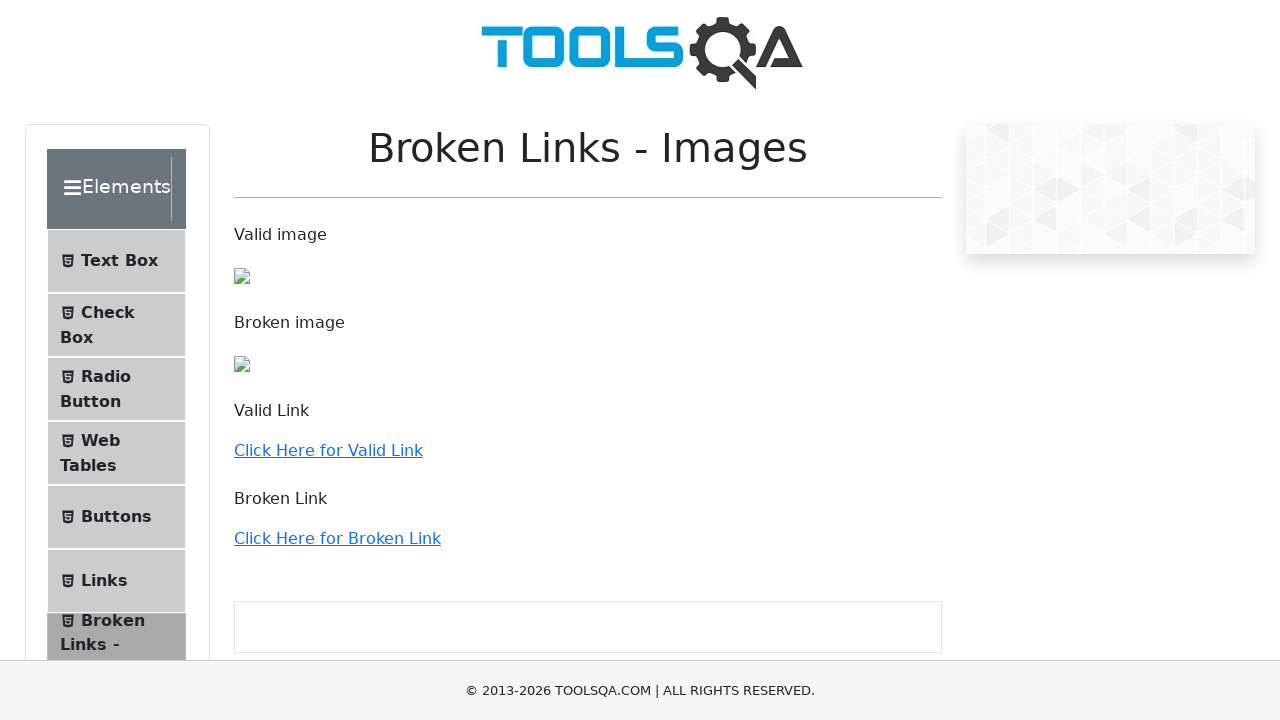

Navigated to https://demoqa.com/broken
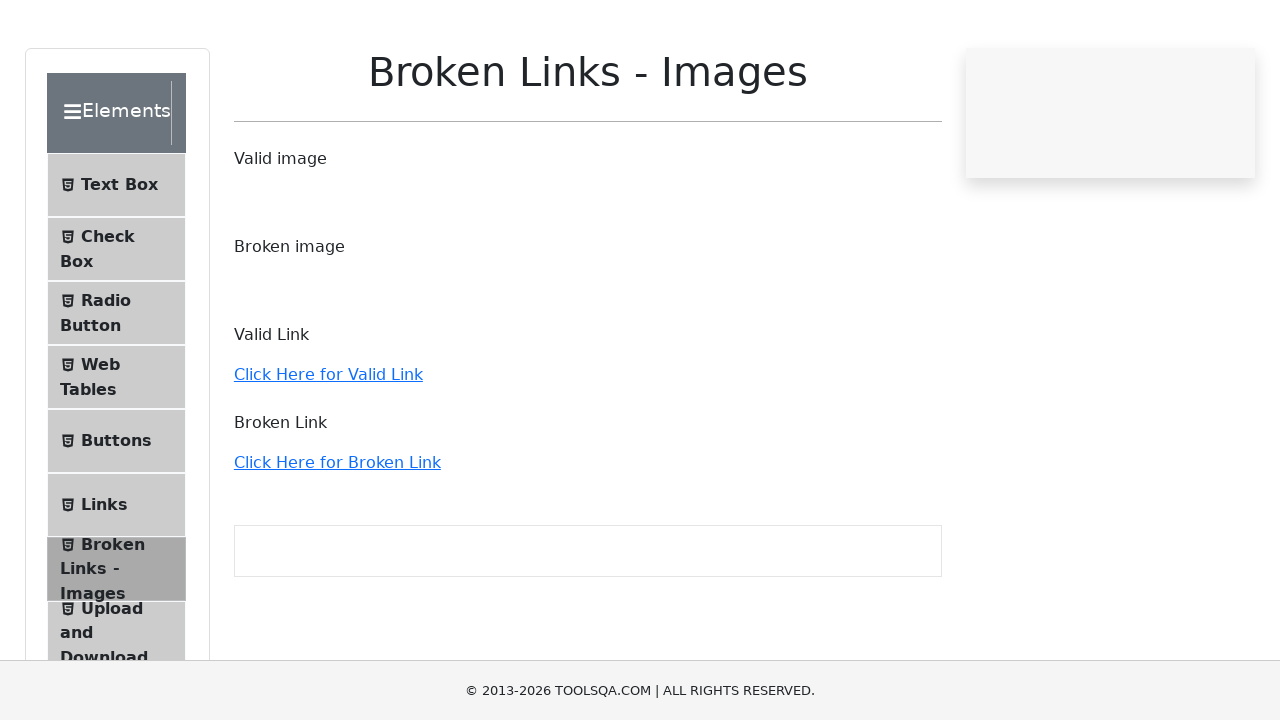

Verified that 'Broken Link' text is present and visible on the page
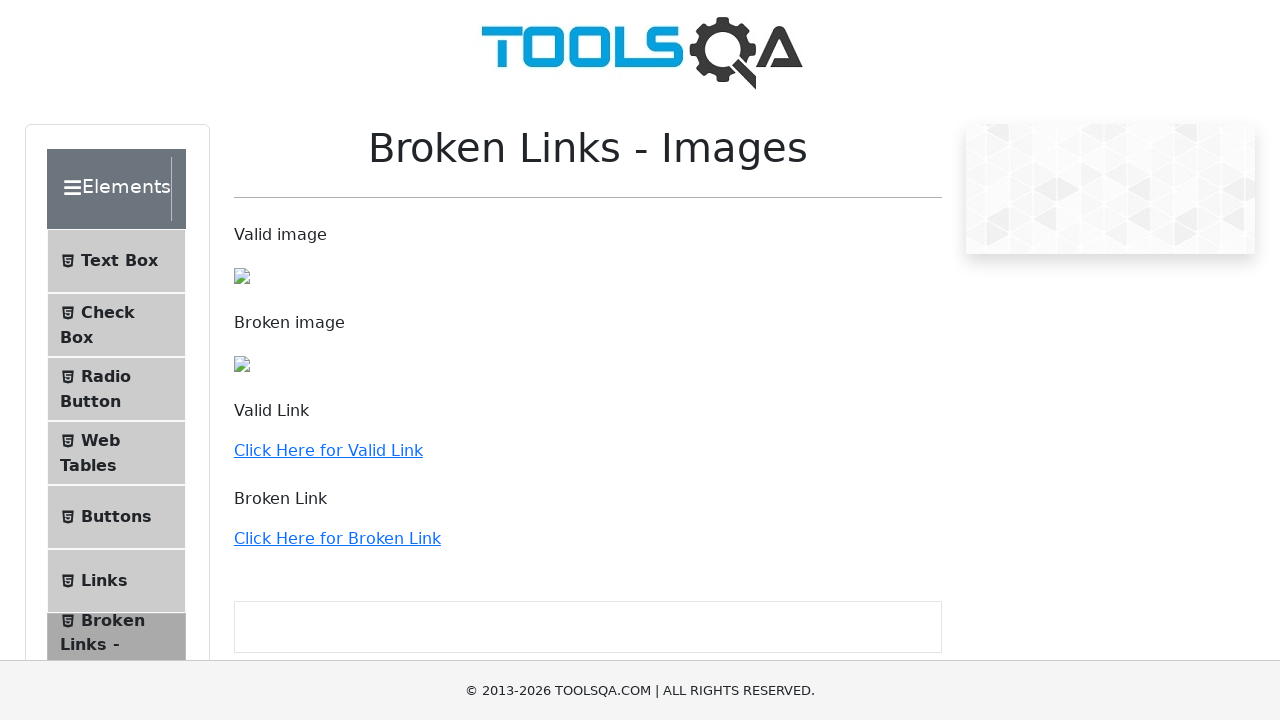

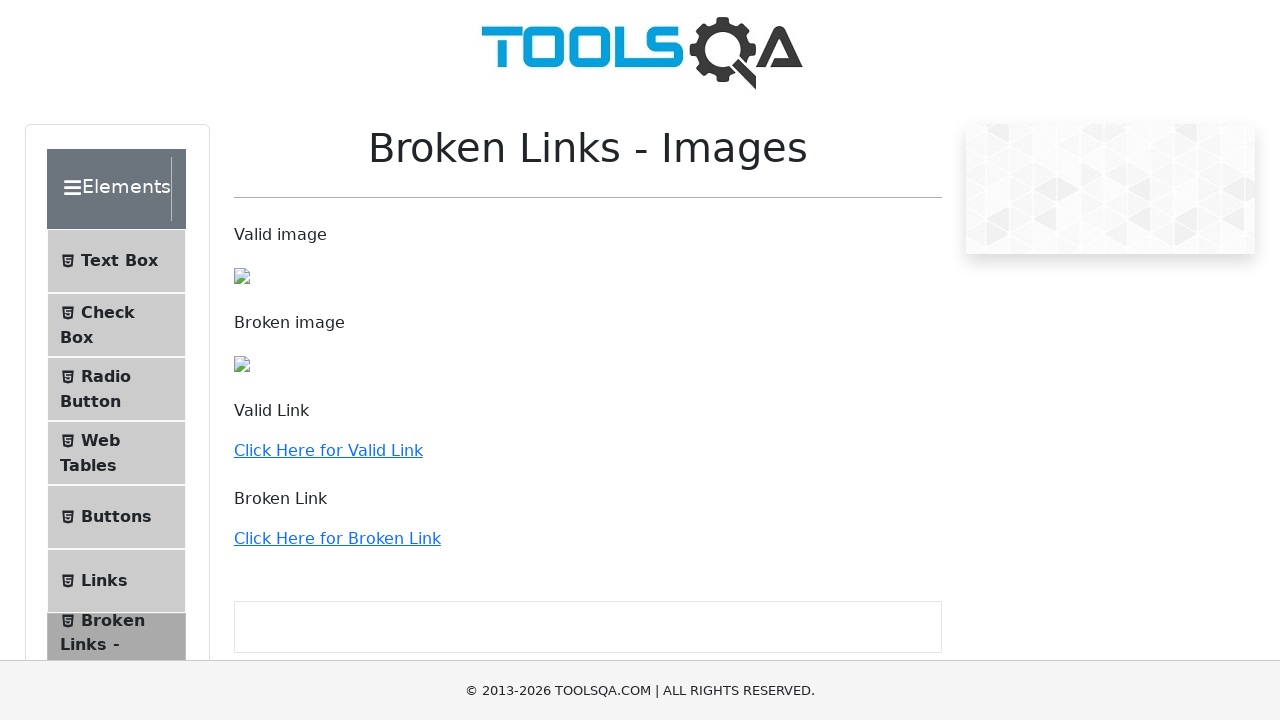